Tests double-click functionality on a button and verifies that the expected confirmation message appears after the double-click action.

Starting URL: https://demoqa.com/buttons

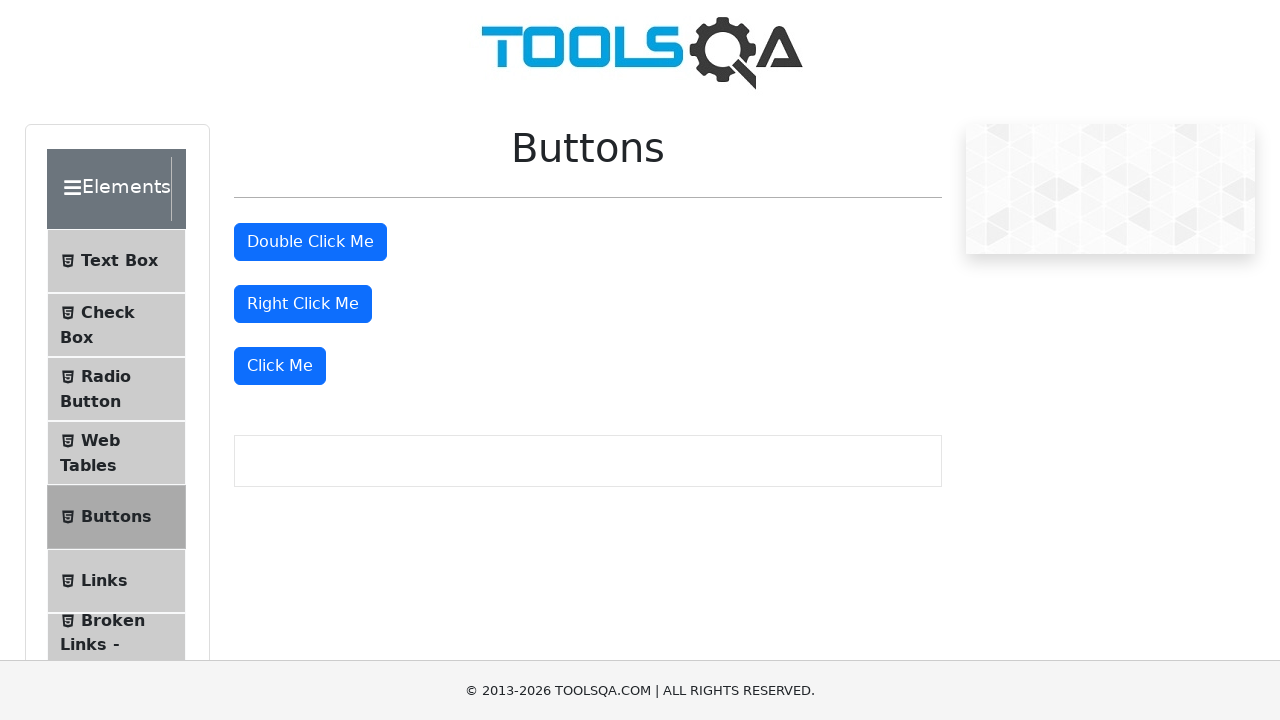

Double-clicked the 'Double Click Me' button at (310, 242) on button:has-text("Double Click Me")
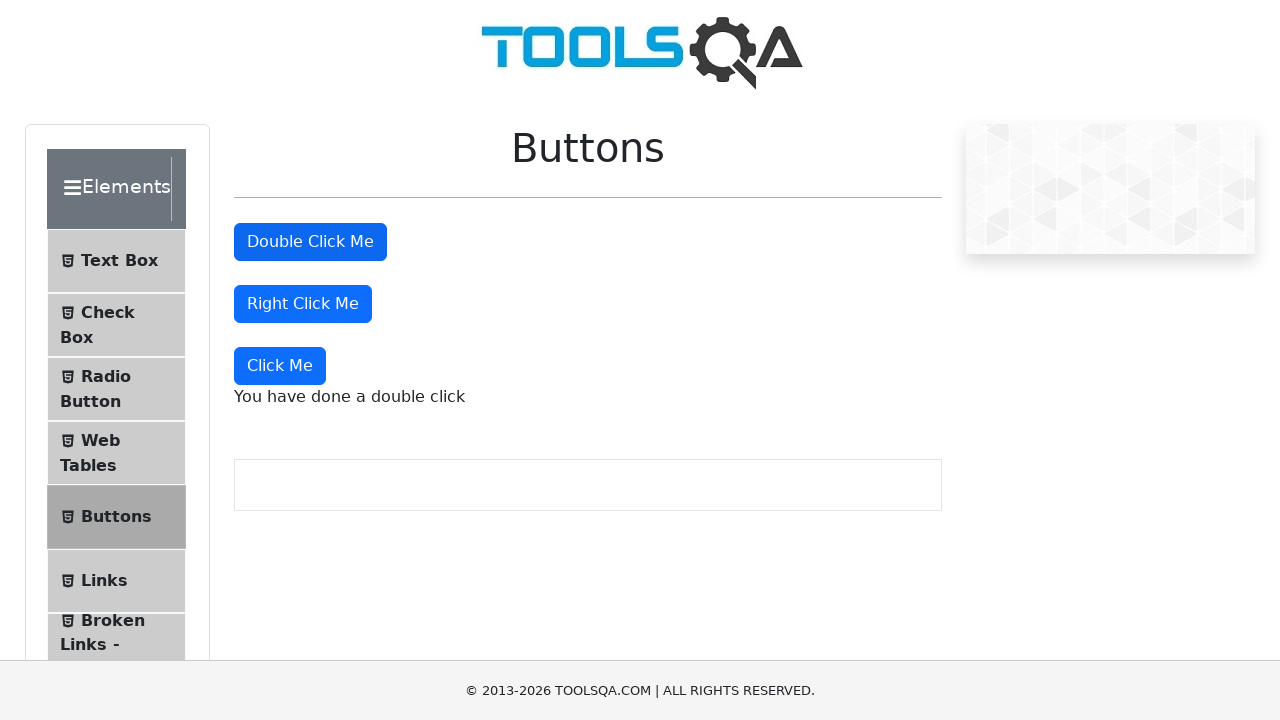

Verified confirmation message 'You have done a double click' appeared
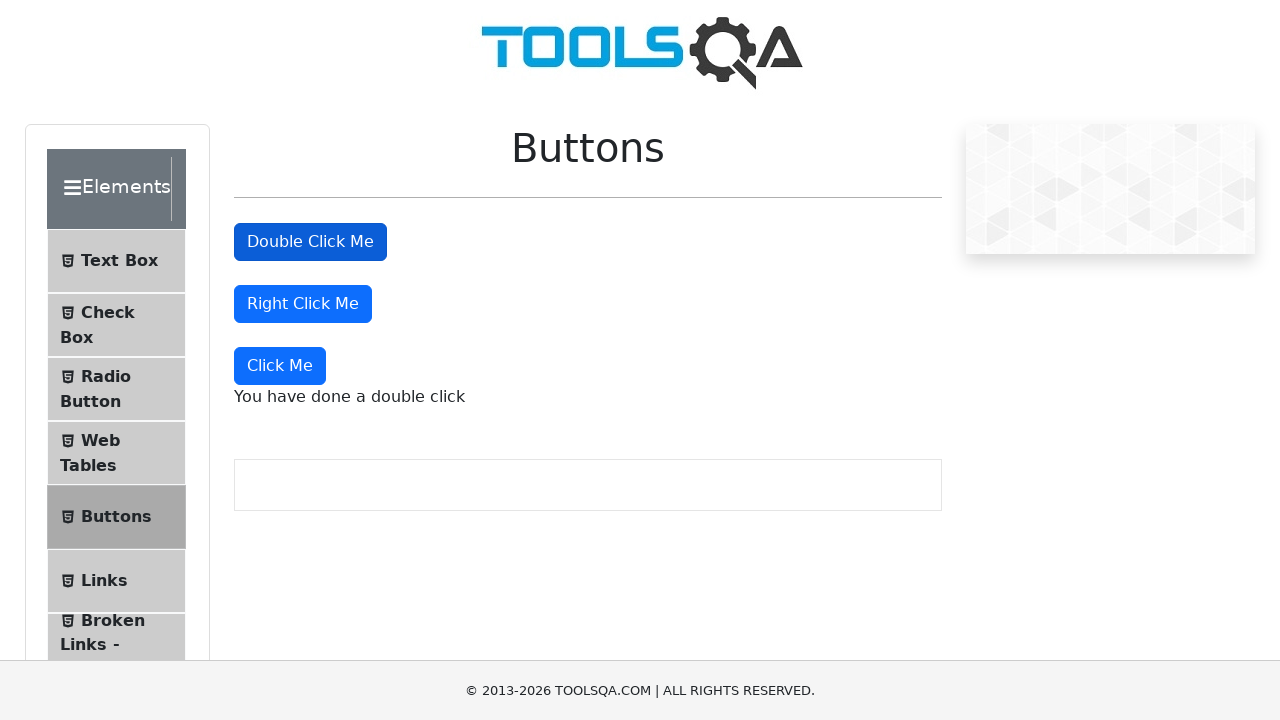

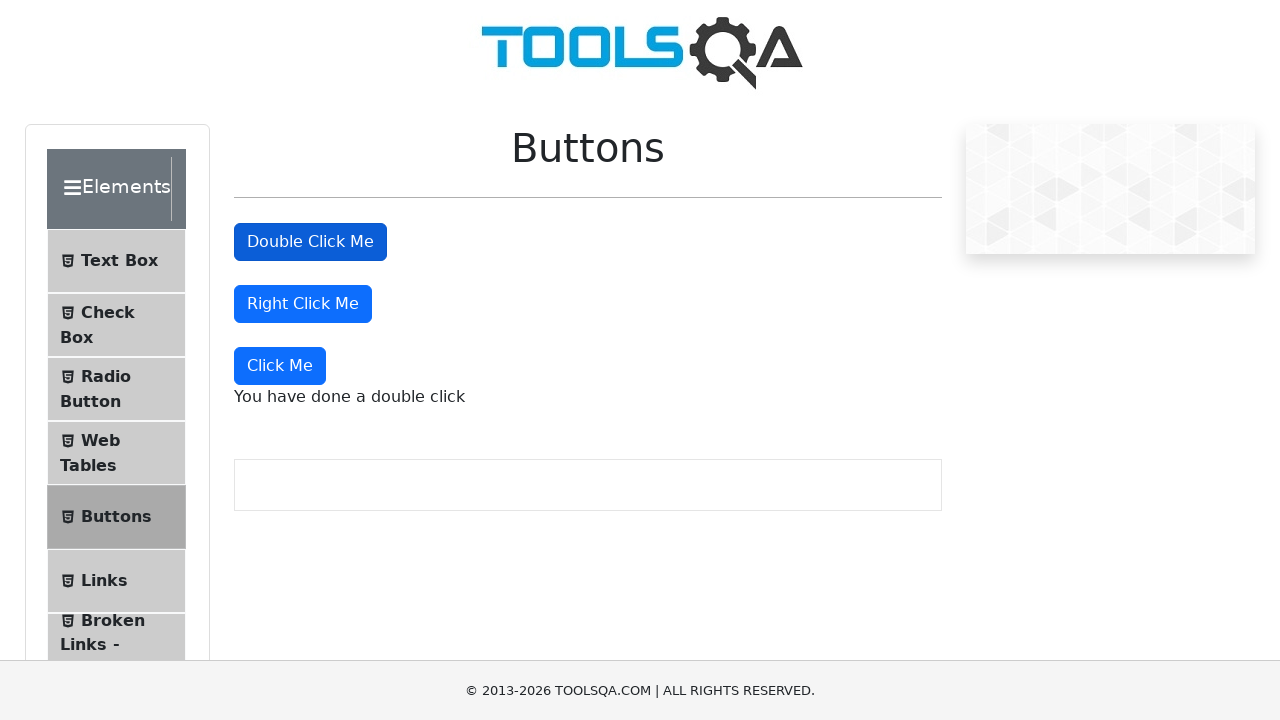